Tests an e-commerce checkout flow on GreenKart by adding specific products (Beetroot, Cucumber) to cart, proceeding to checkout, selecting a country, and agreeing to terms before placing an order.

Starting URL: https://rahulshettyacademy.com/seleniumPractise/#/

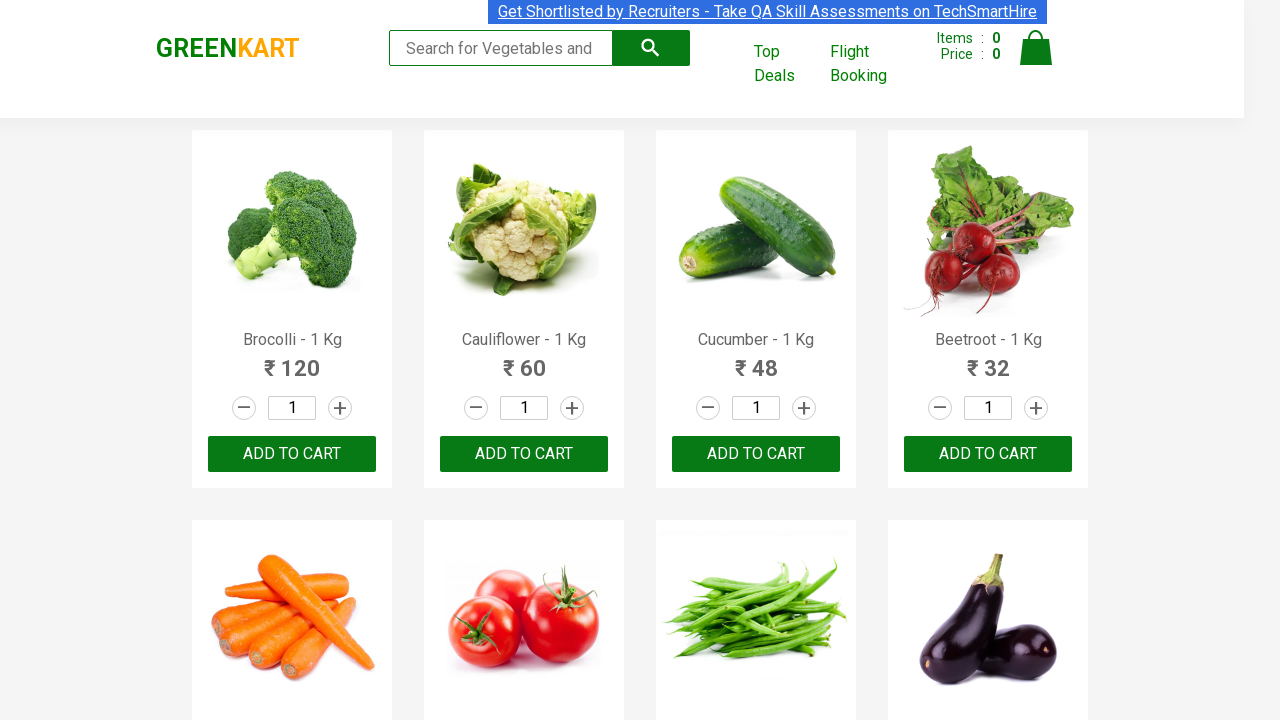

Waited for products to load on GreenKart
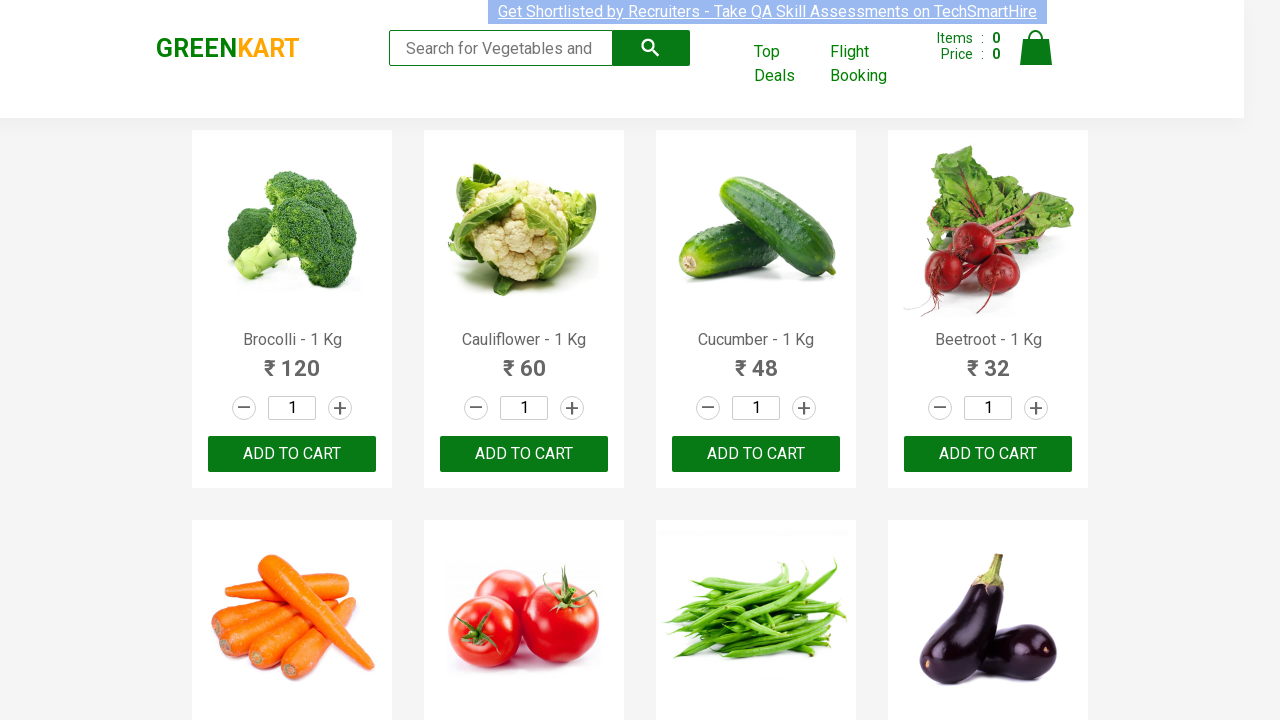

Located all product elements
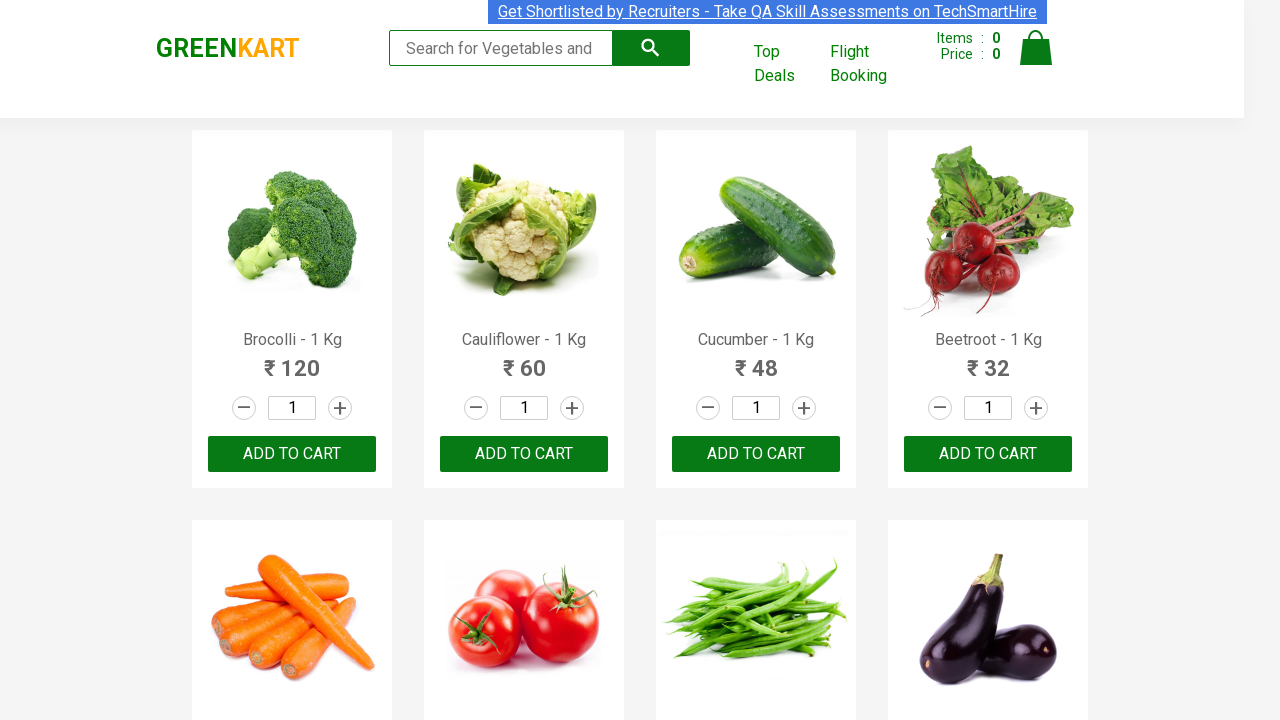

Added Cucumber to cart at (756, 454) on div.product >> nth=2 >> button:has-text('ADD TO CART')
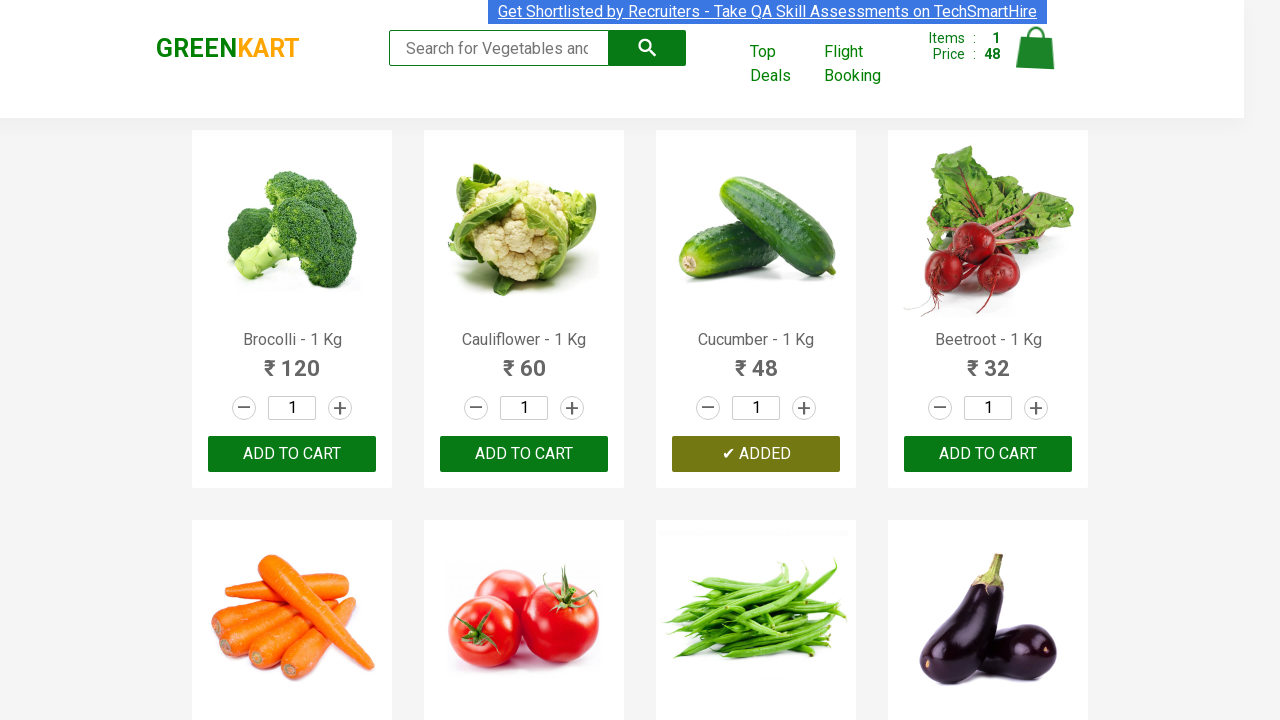

Added Beetroot to cart at (988, 454) on div.product >> nth=3 >> button:has-text('ADD TO CART')
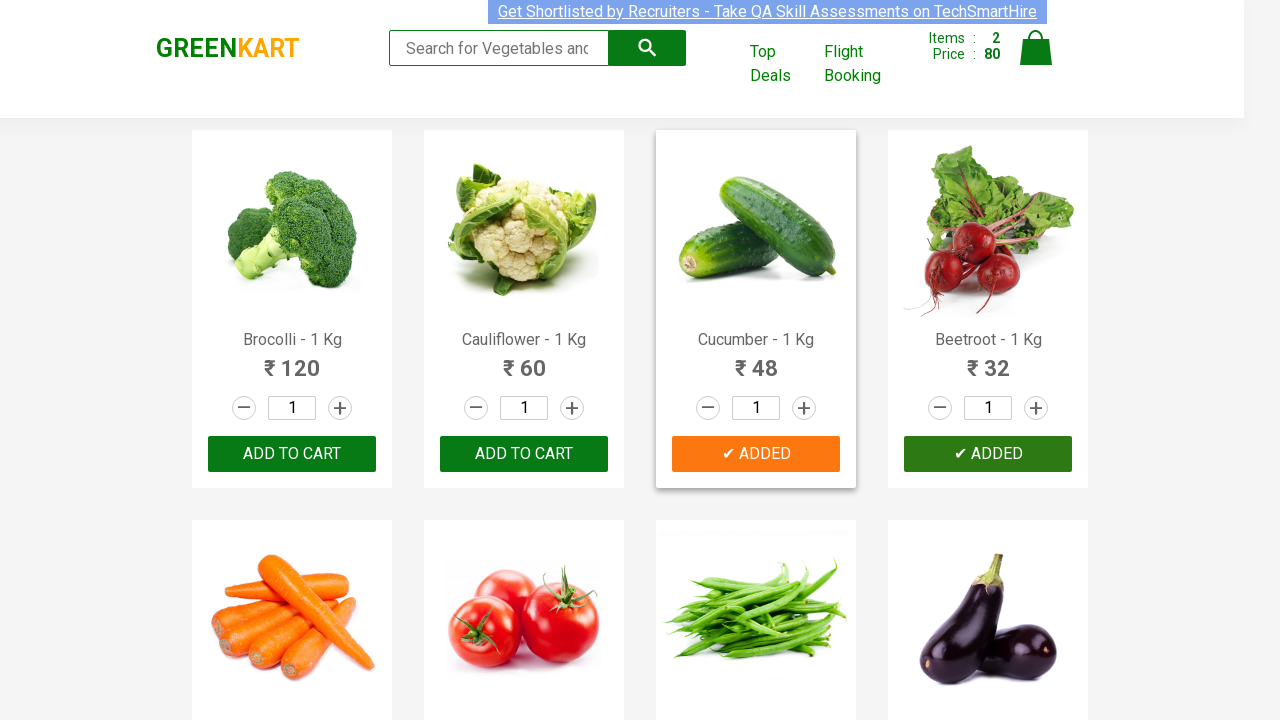

Clicked on cart icon at (1036, 48) on img[alt='Cart']
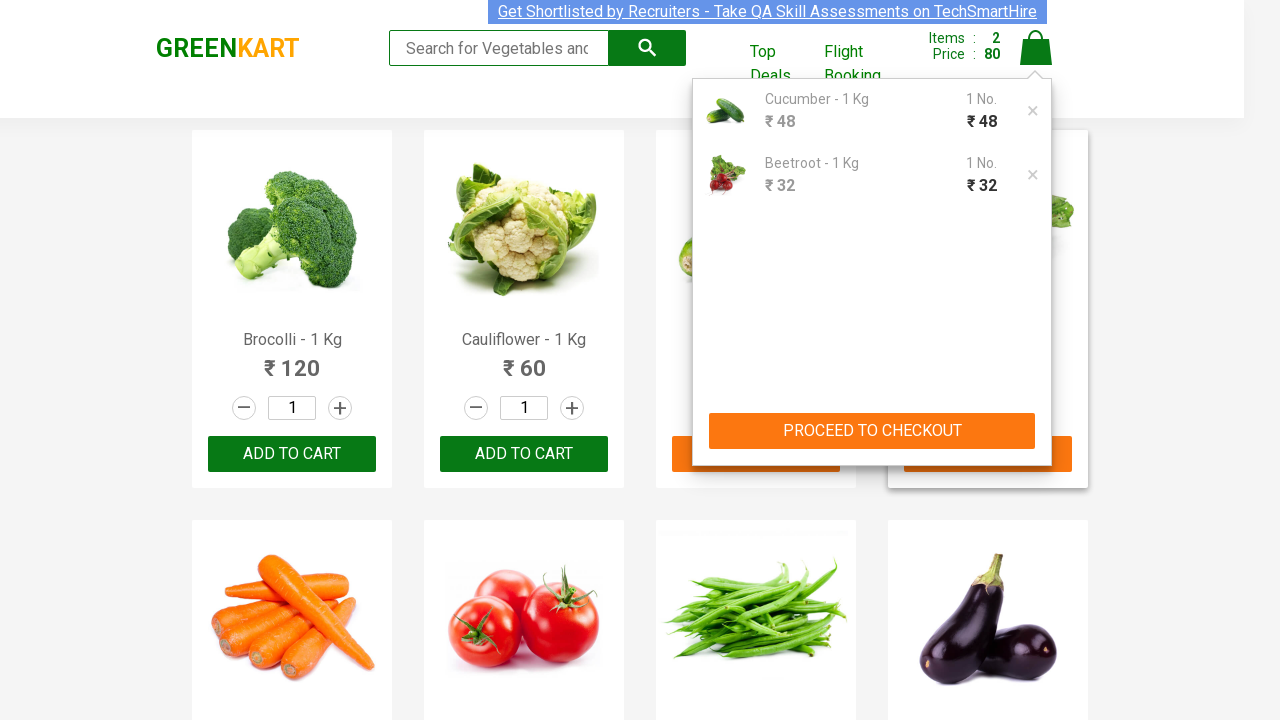

Waited for cart items to appear
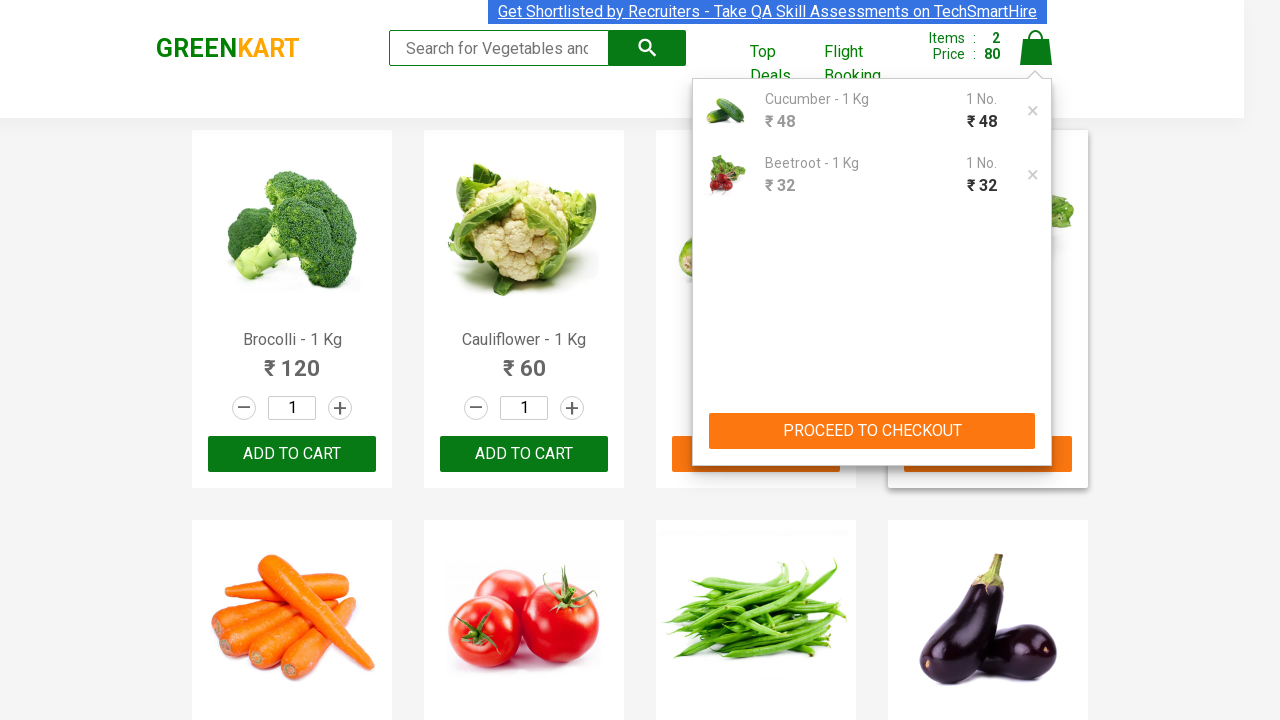

Proceeded to Checkout button is visible
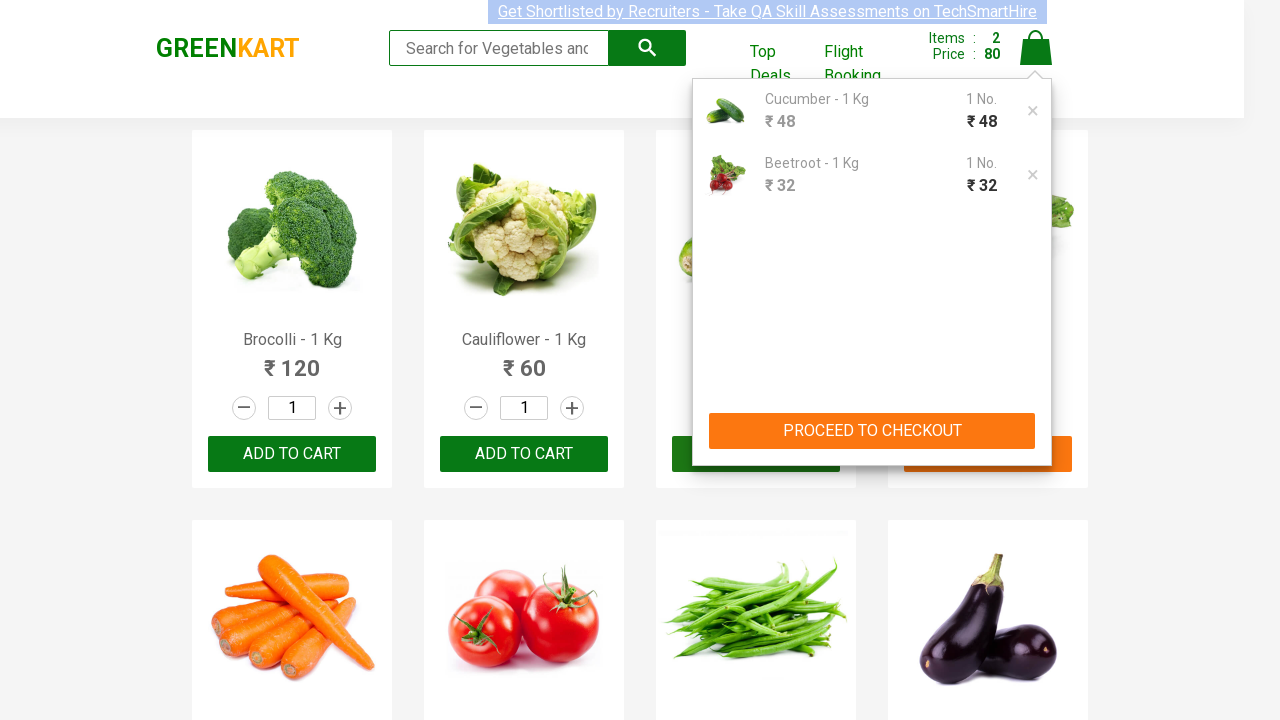

Clicked Proceed to Checkout button at (872, 431) on button:has-text('PROCEED TO CHECKOUT')
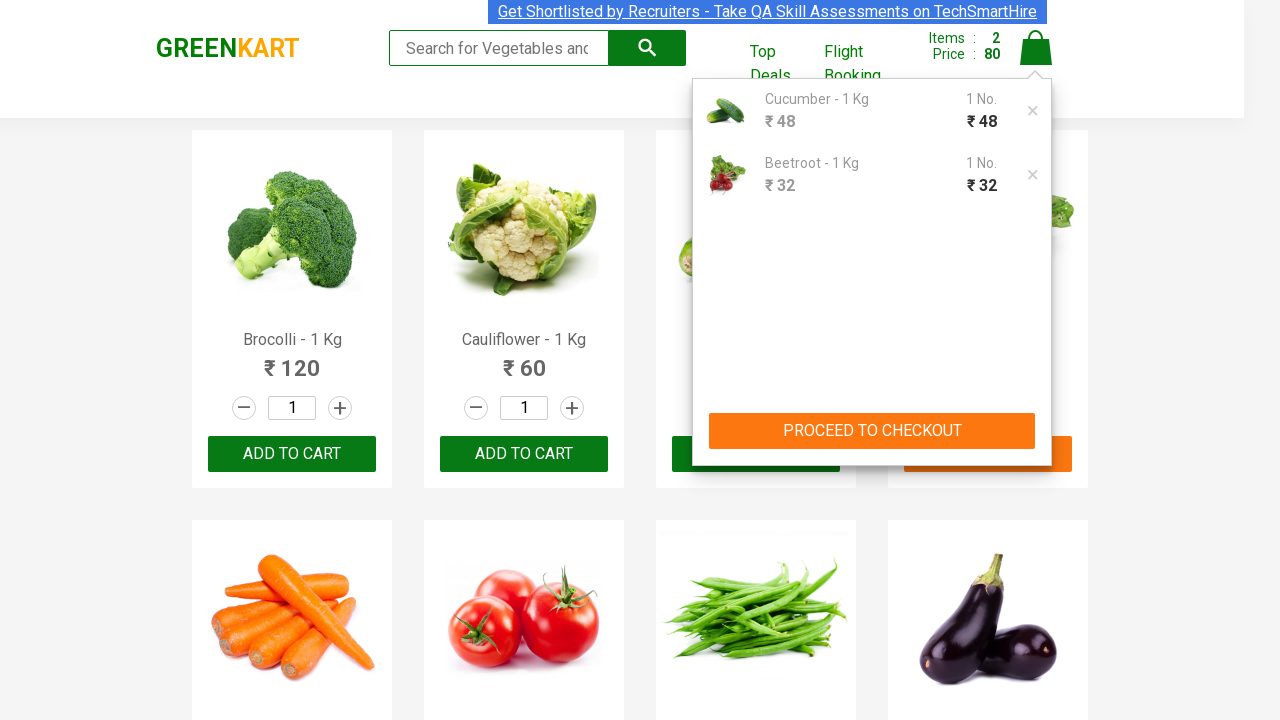

Waited for Place Order button to appear
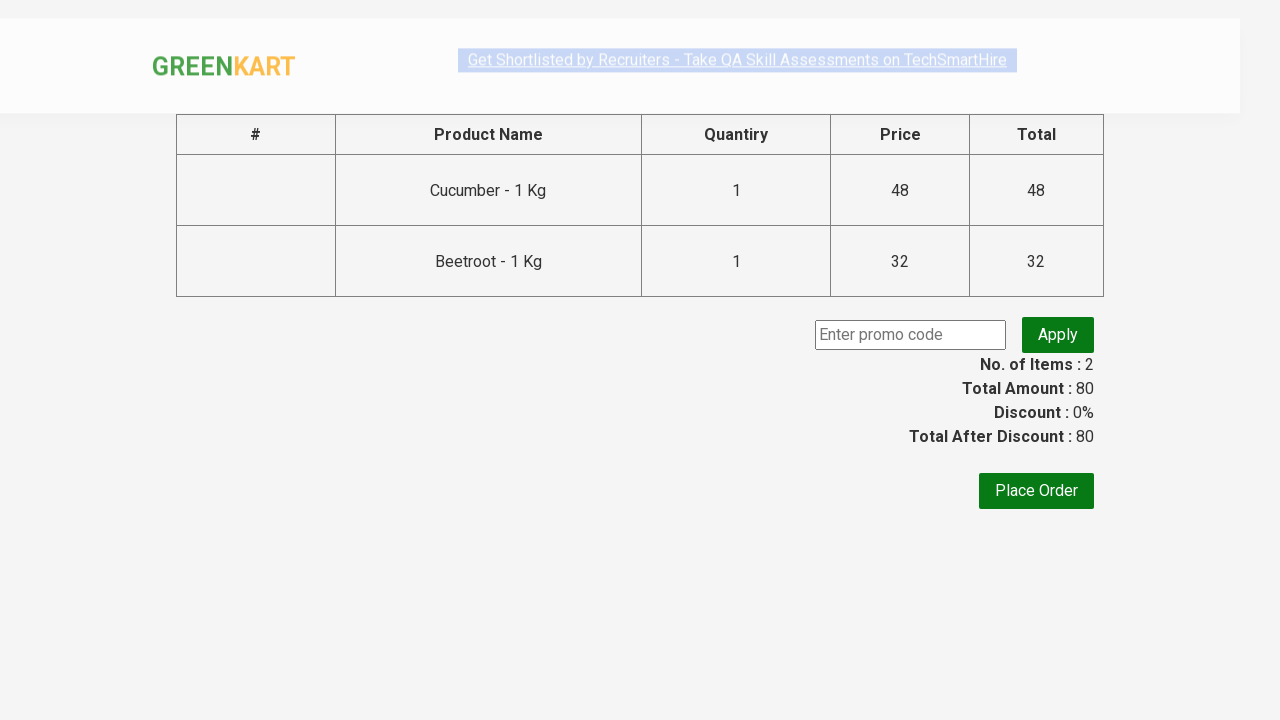

Clicked Place Order button at (1036, 491) on button:has-text('Place Order')
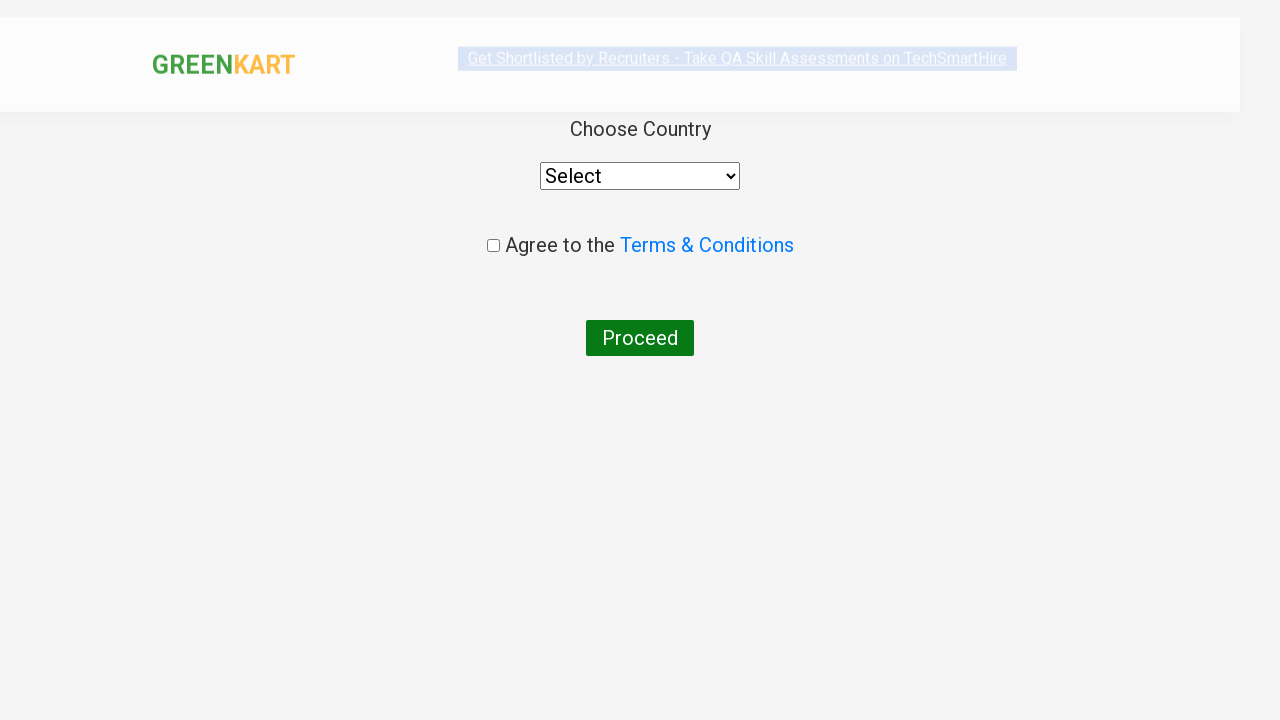

Waited for country dropdown to appear
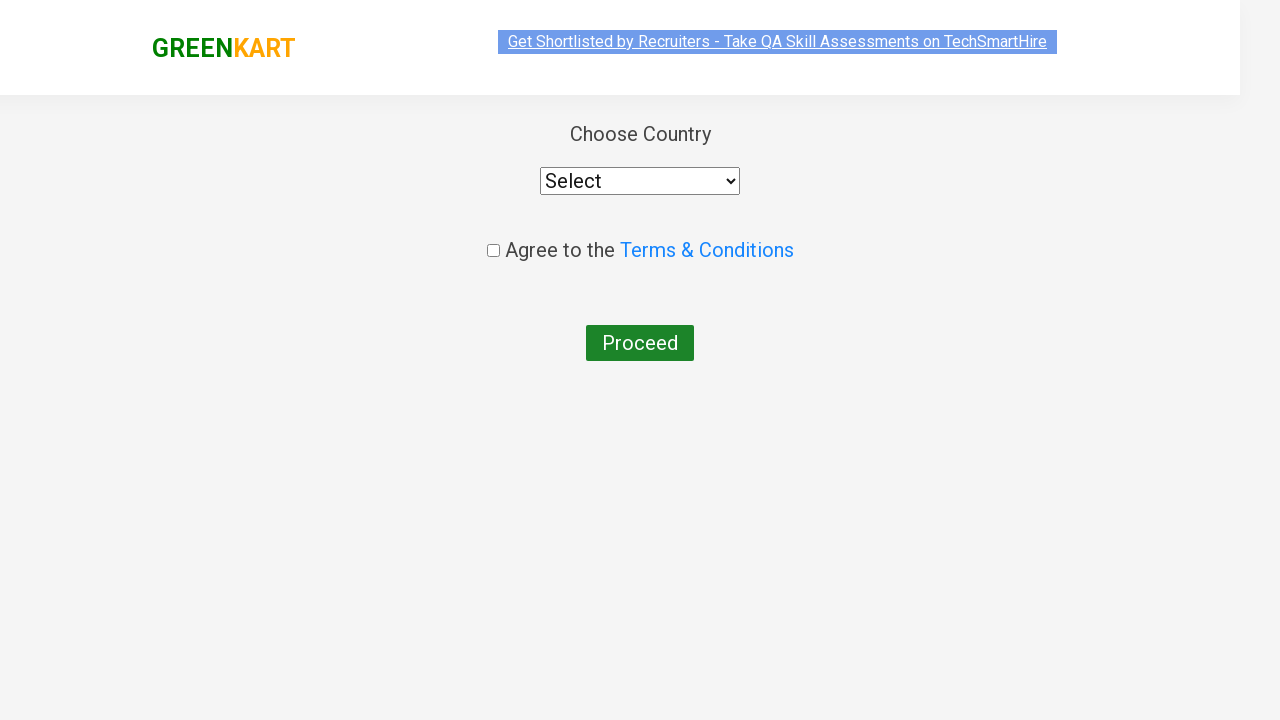

Selected Ukraine from country dropdown on select
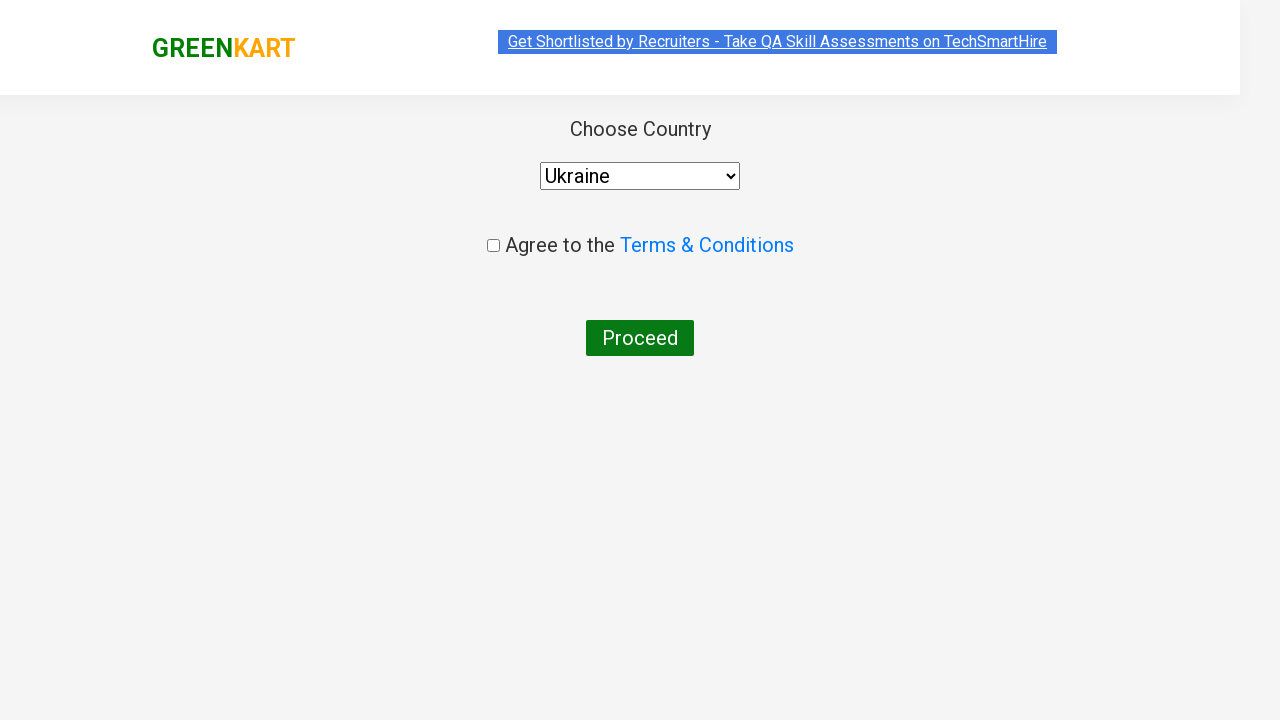

Clicked agreement checkbox to accept terms at (493, 246) on input.chkAgree
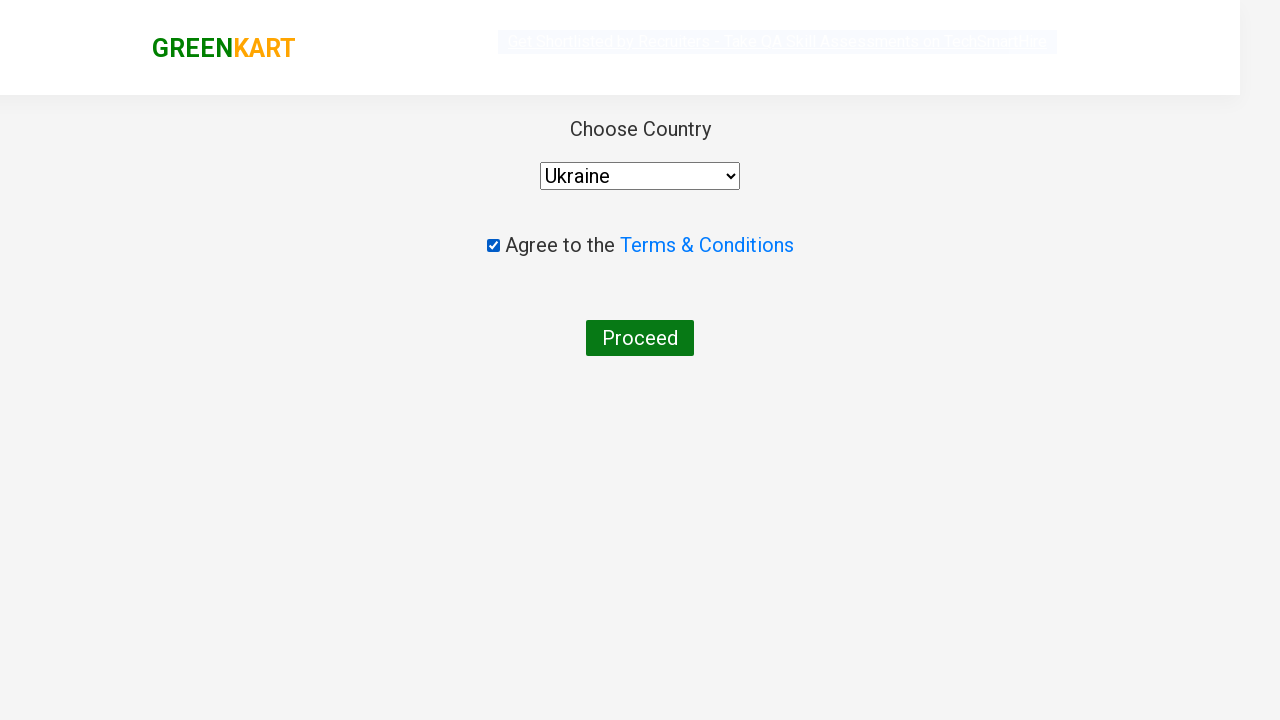

Waited for final Proceed button to complete purchase
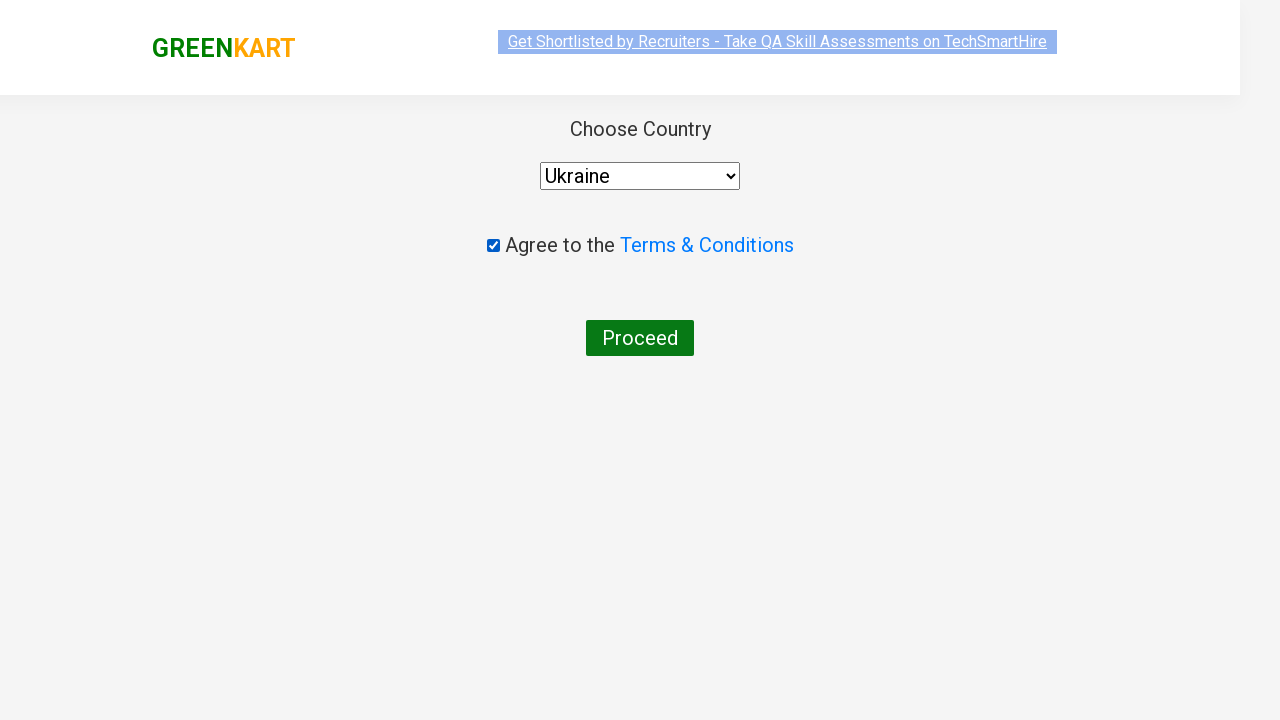

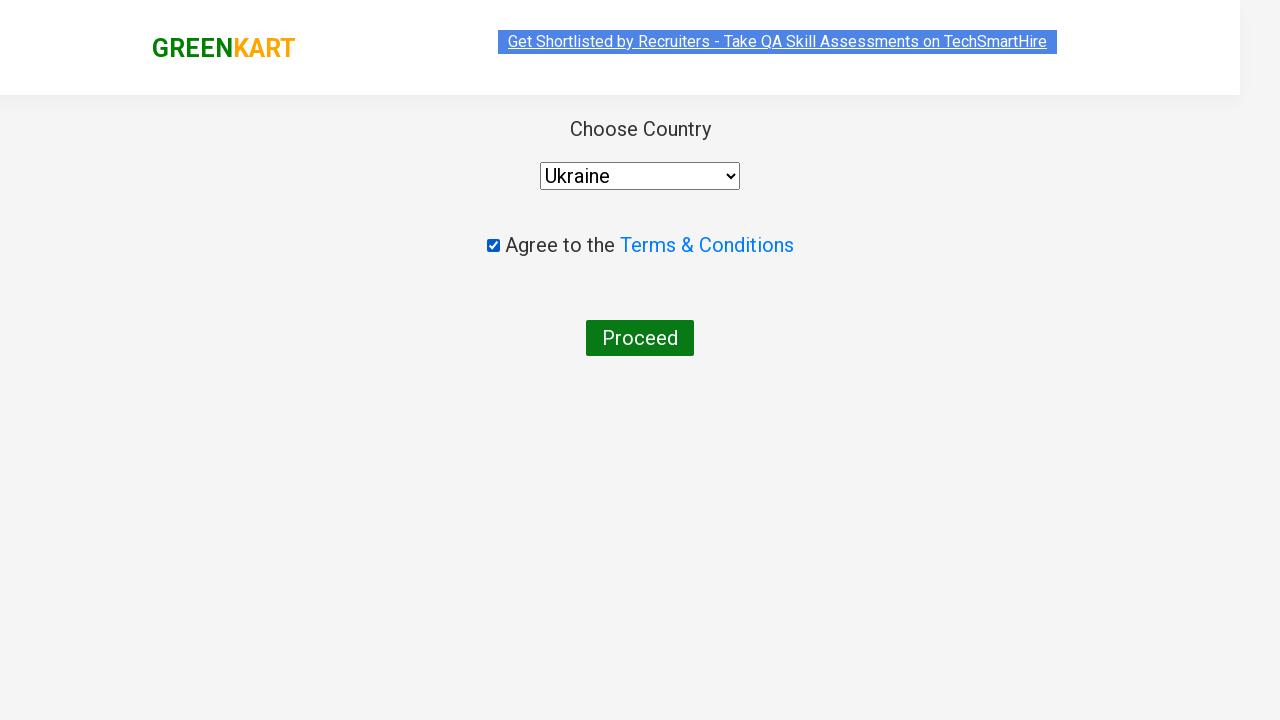